Tests page scrolling functionality by navigating to YouTube and scrolling down the page by 400 pixels using JavaScript execution.

Starting URL: https://www.youtube.com/

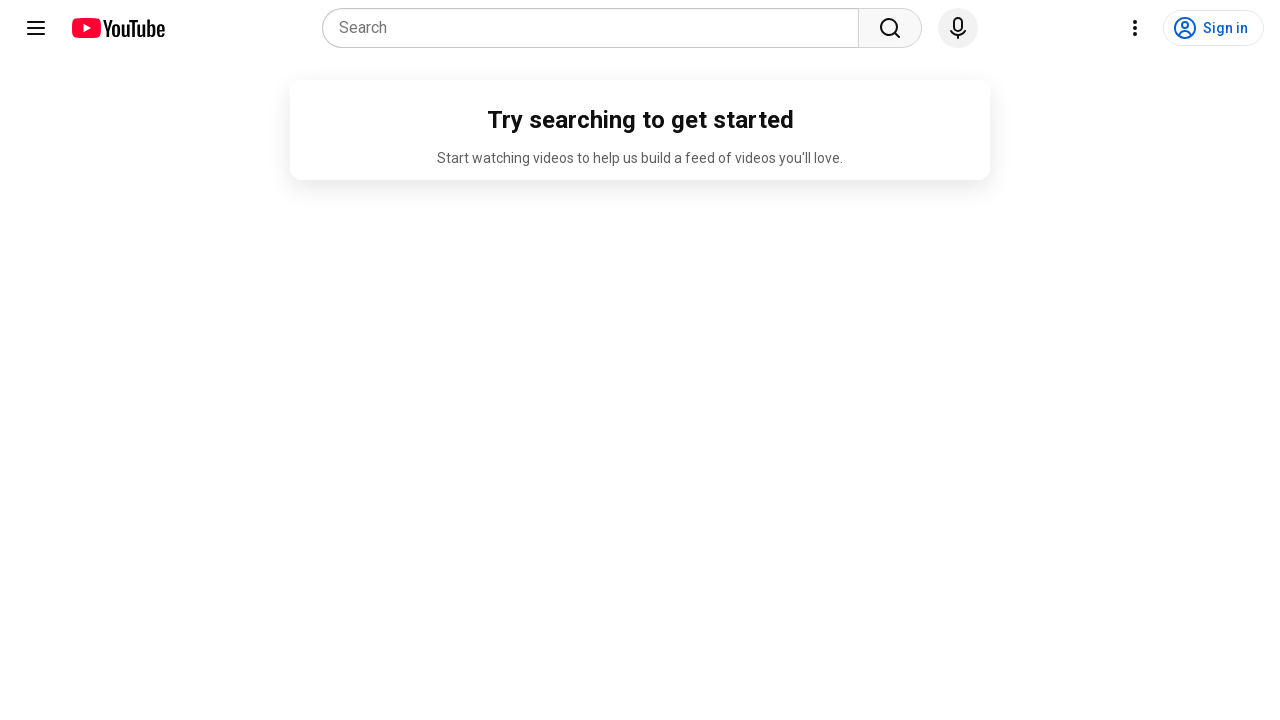

Navigated to YouTube homepage
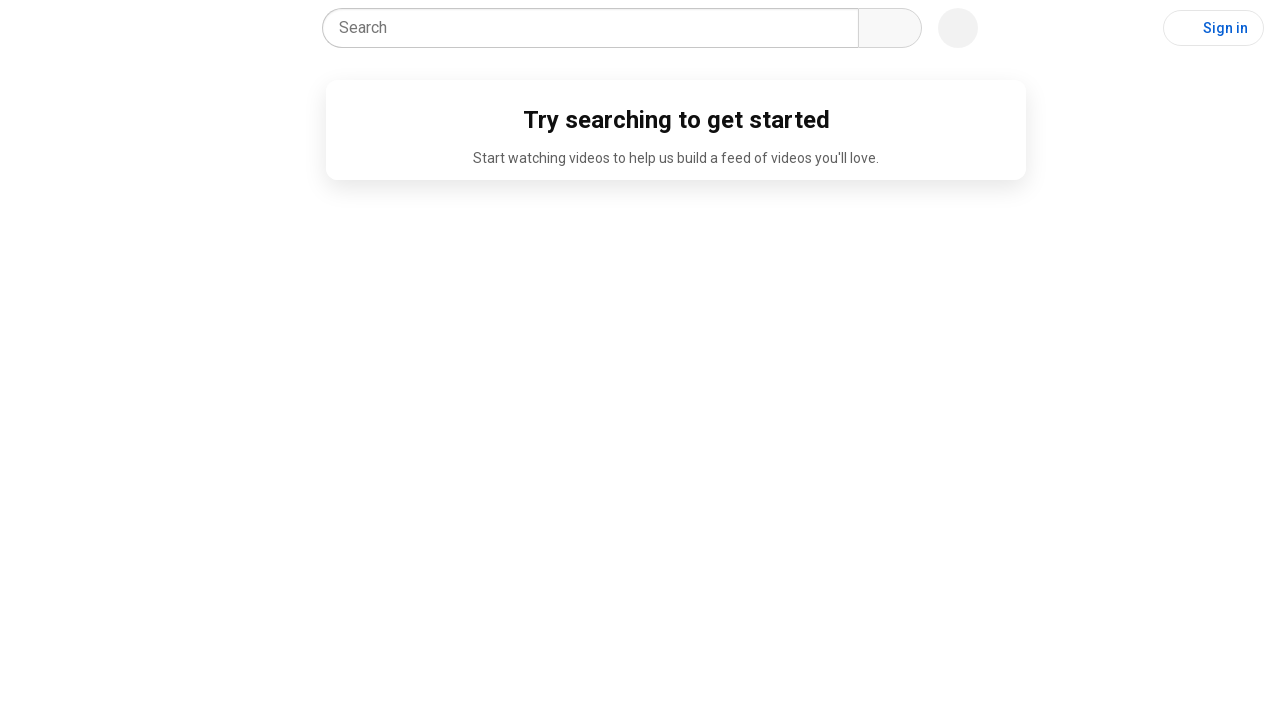

Scrolled down the page by 400 pixels using JavaScript
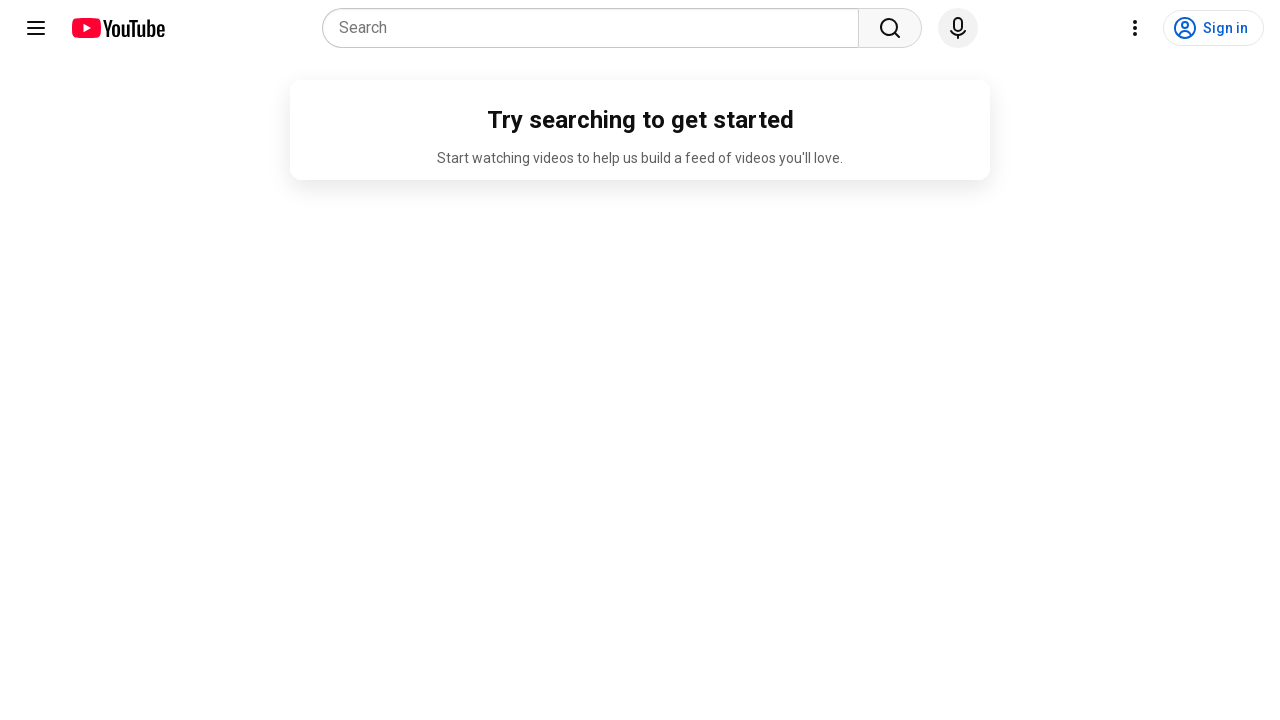

Waited 1 second to observe the scroll effect
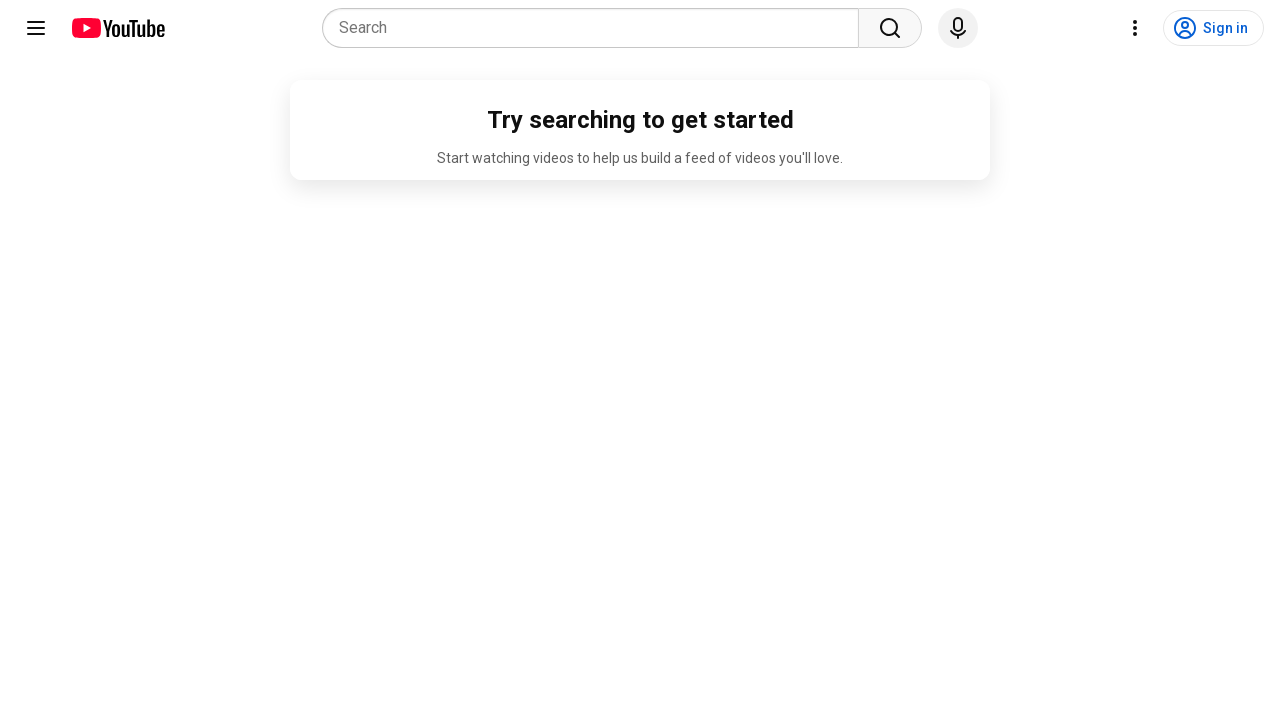

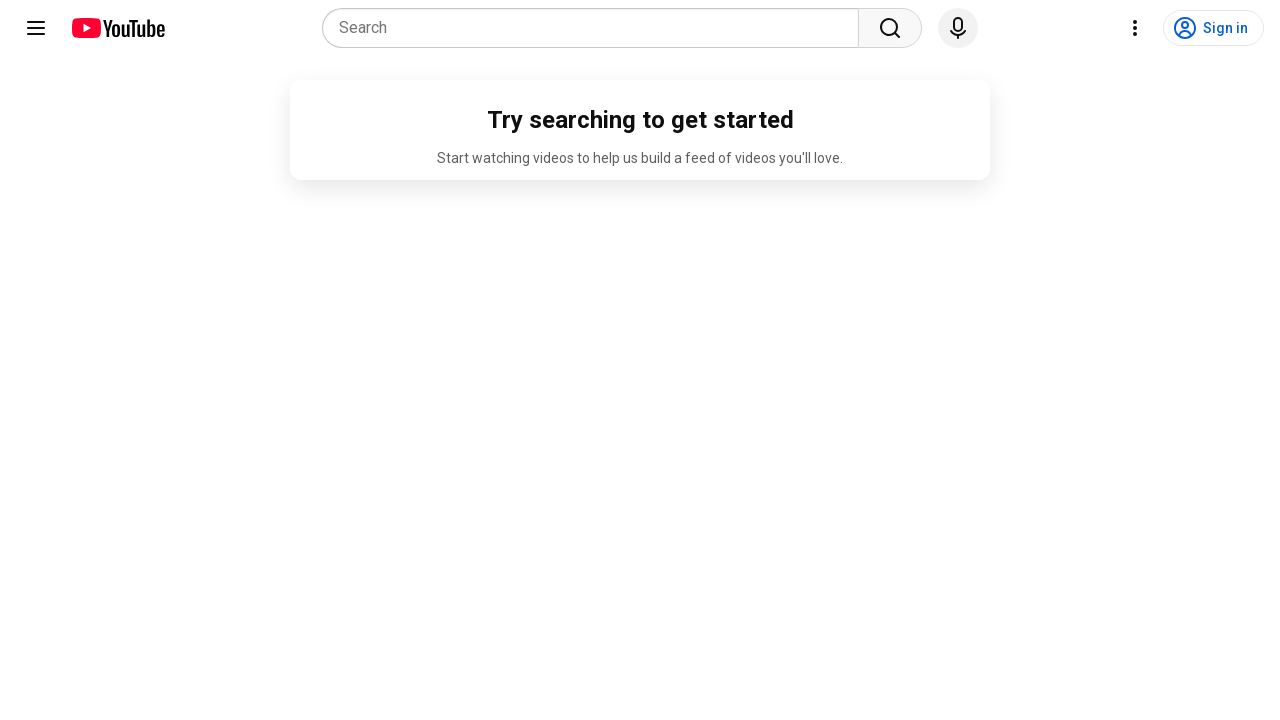